Tests navigation functionality by clicking the "About" link and verifying the page title changes

Starting URL: https://v1.training-support.net

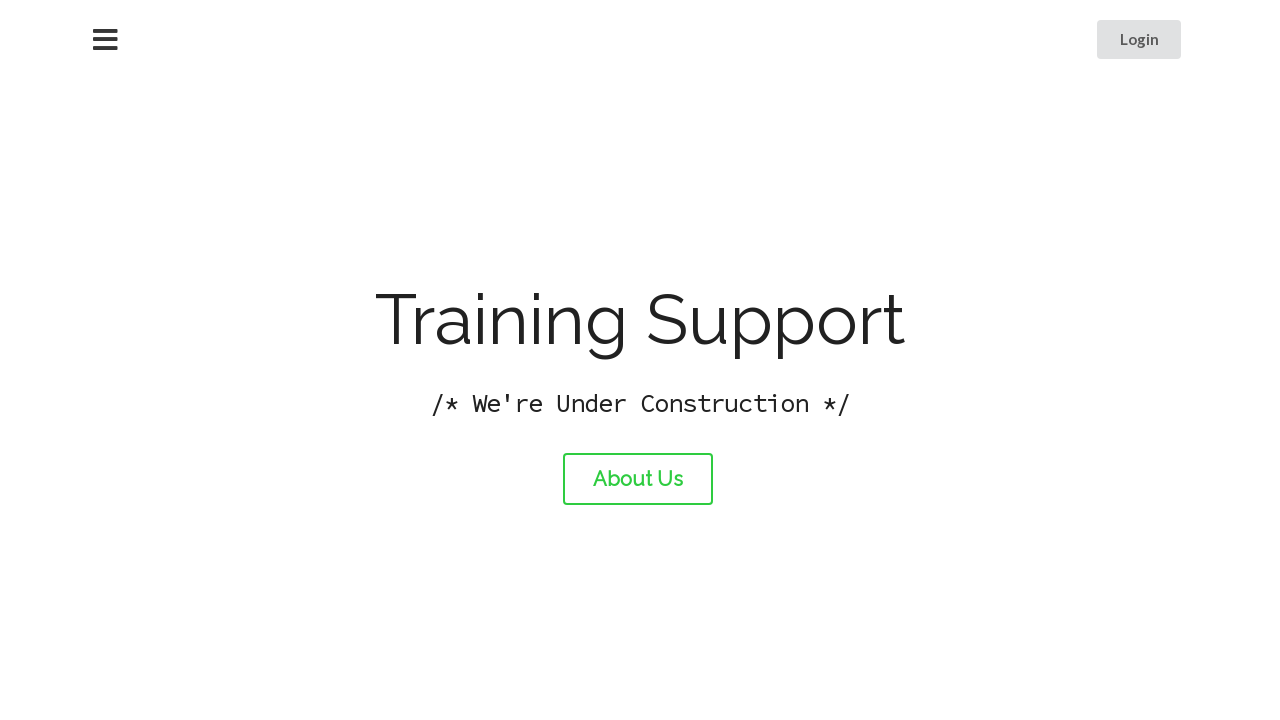

Clicked the 'About' link at (638, 479) on #about-link
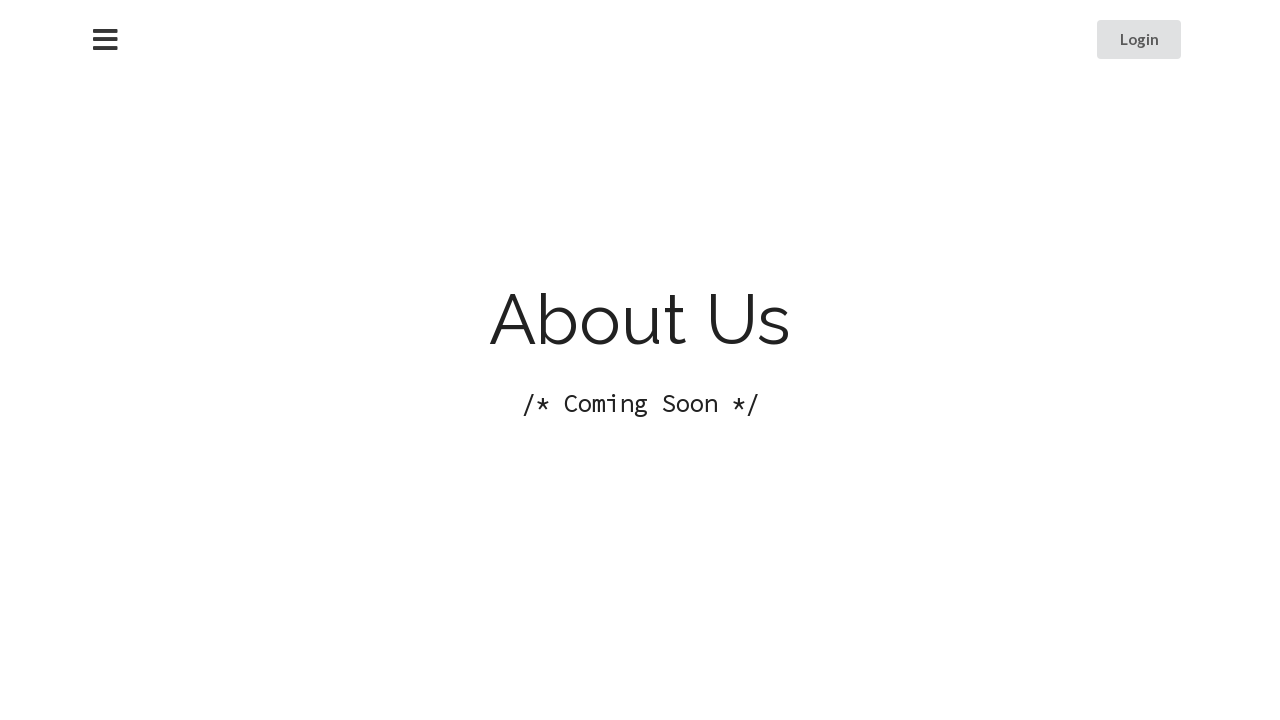

Page navigation completed and network became idle
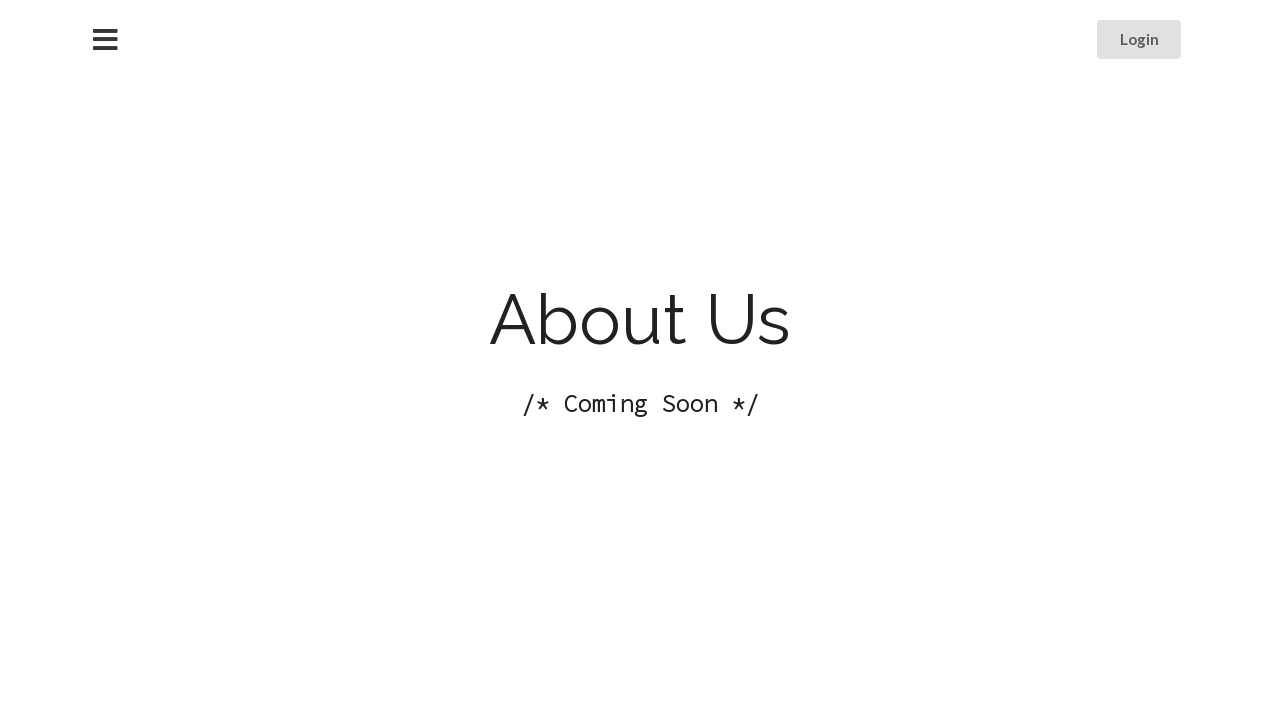

Verified page title changed to 'About Training Support'
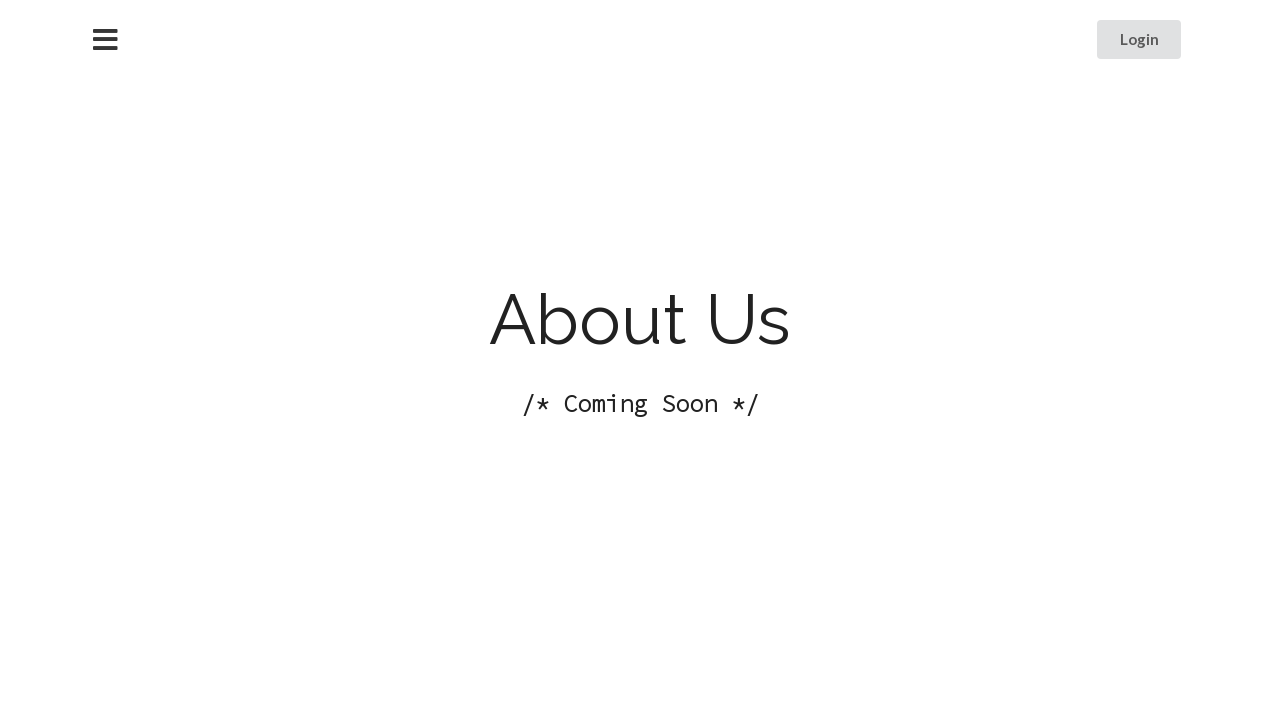

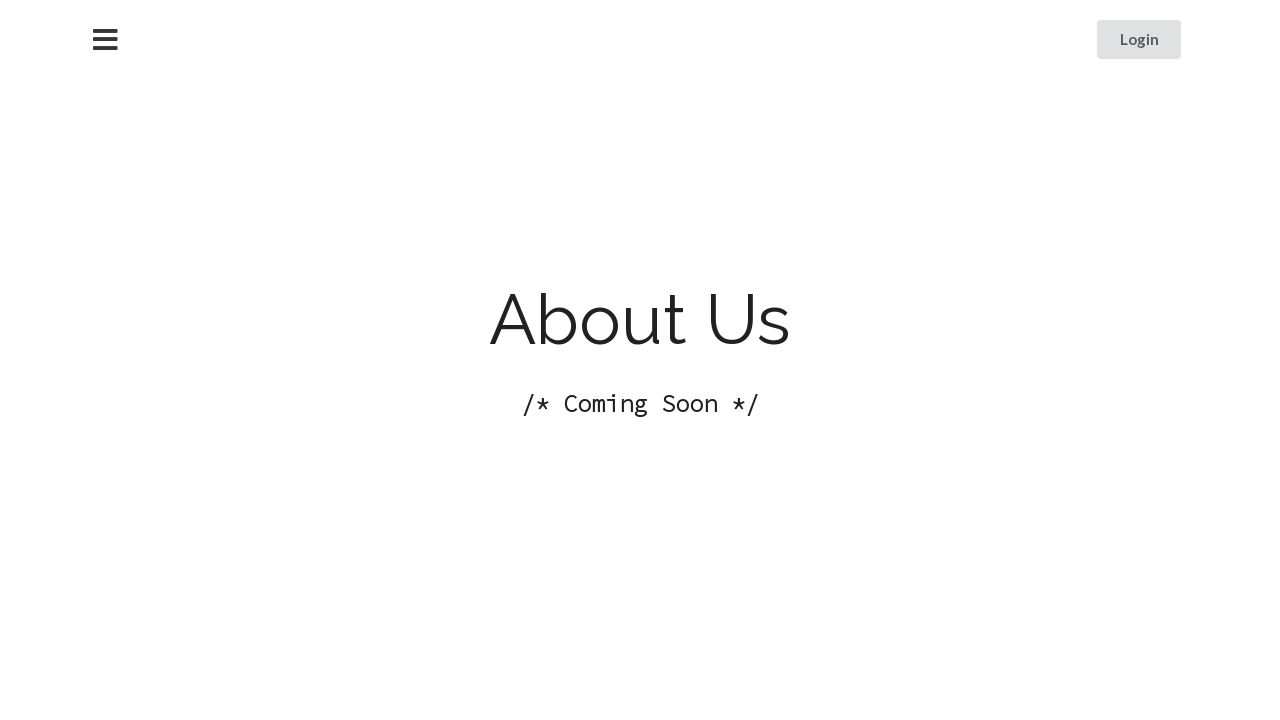